Tests handling a confirm JavaScript alert by clicking the Confirm Alert button, switching to the alert, and dismissing it with Cancel.

Starting URL: https://v1.training-support.net/selenium/javascript-alerts

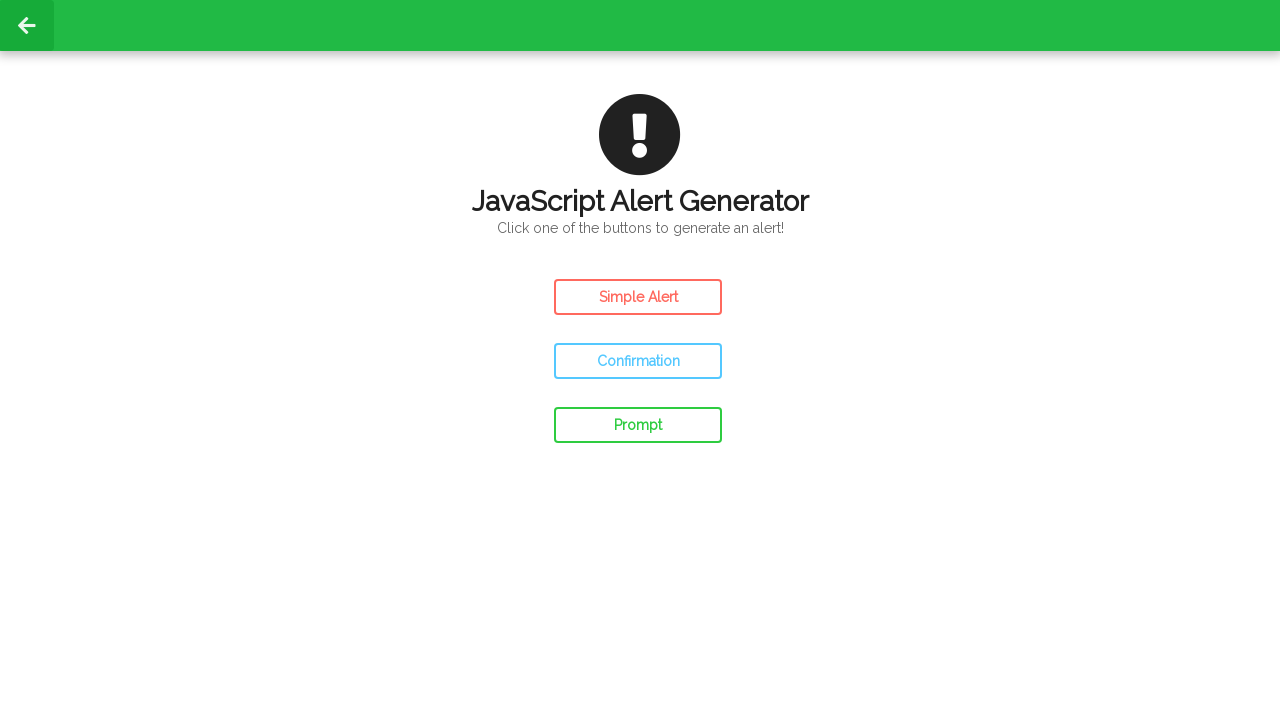

Set up dialog handler to dismiss alerts with Cancel
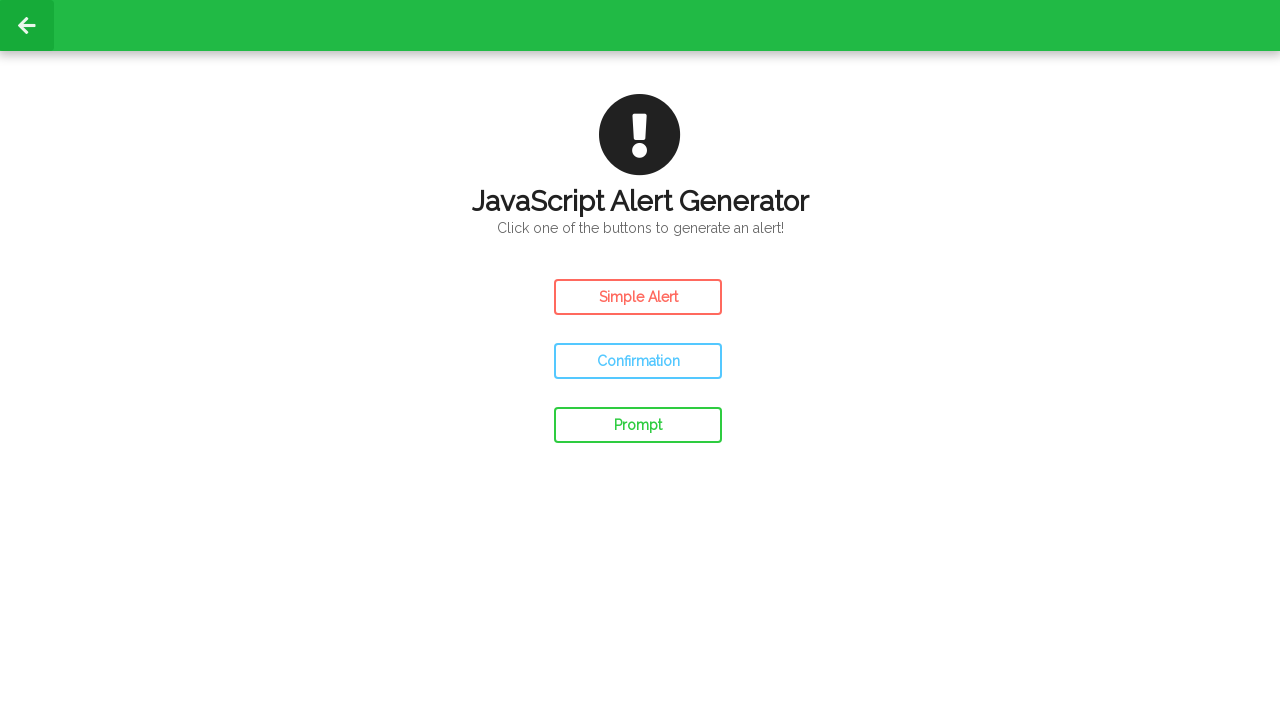

Clicked the Confirm Alert button at (638, 361) on #confirm
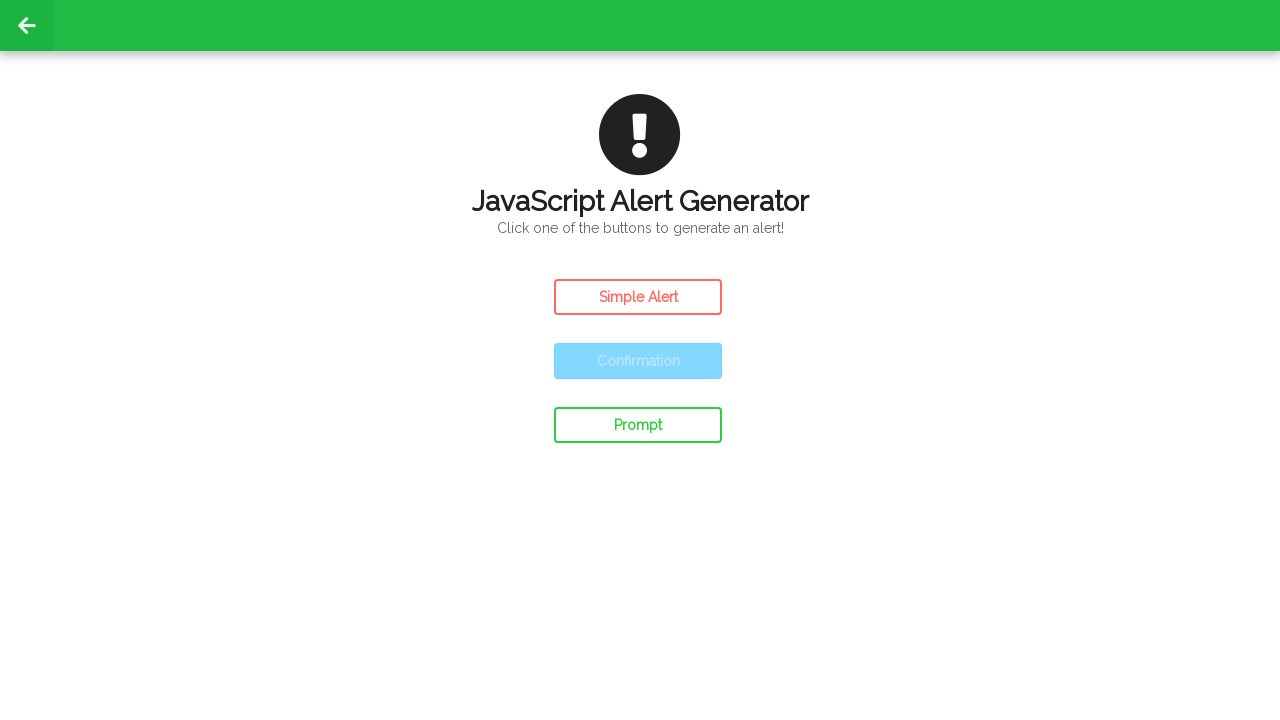

Waited for alert interaction to complete
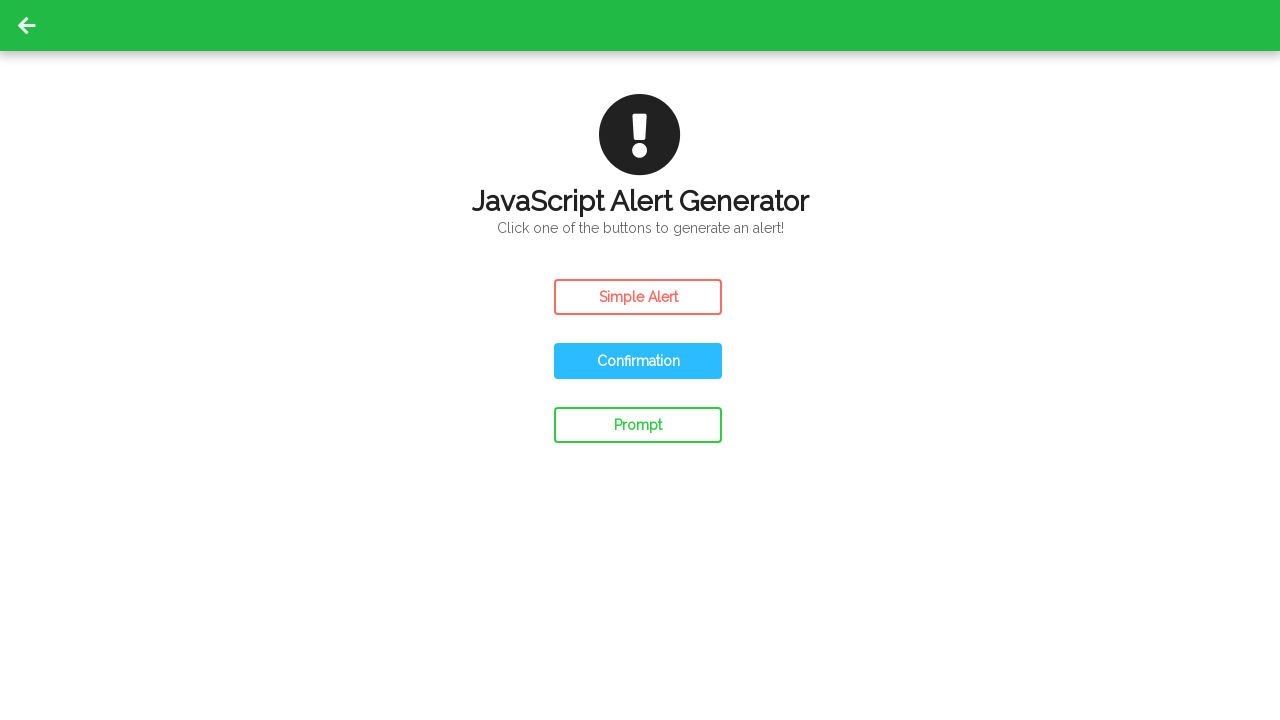

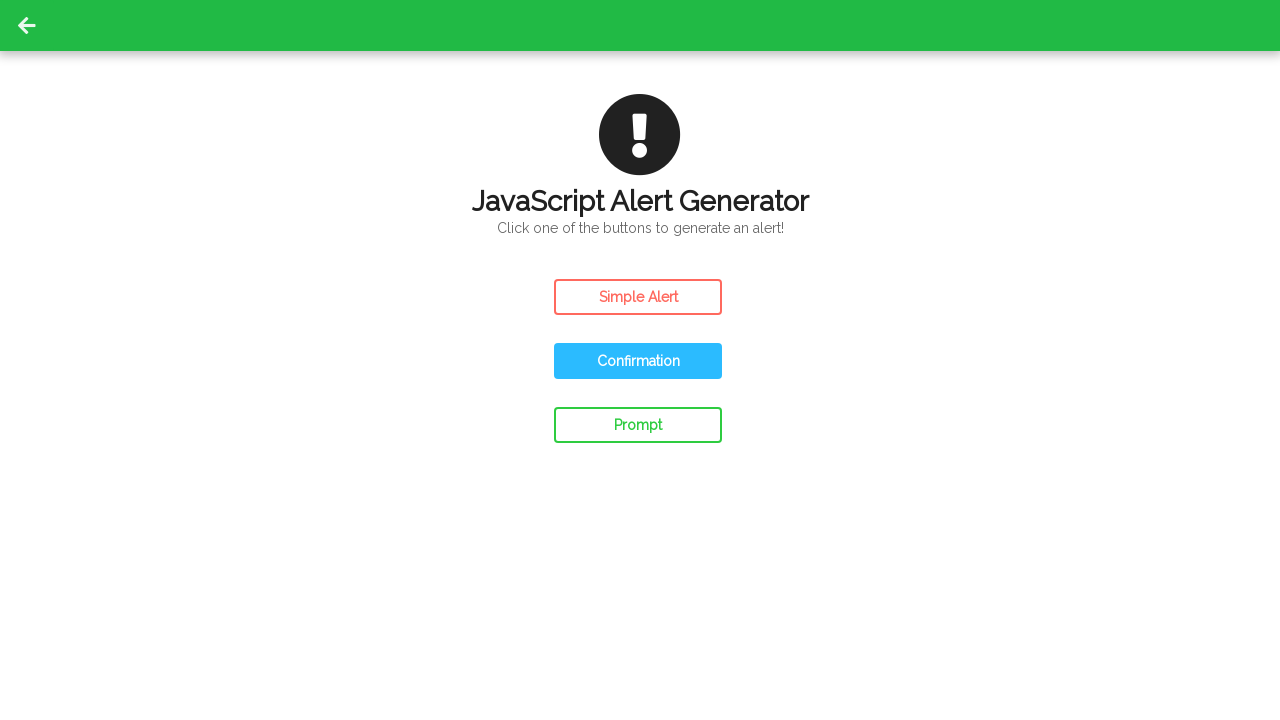